Navigates to testotomasyonu.com homepage and verifies the logo is displayed

Starting URL: https://www.testotomasyonu.com

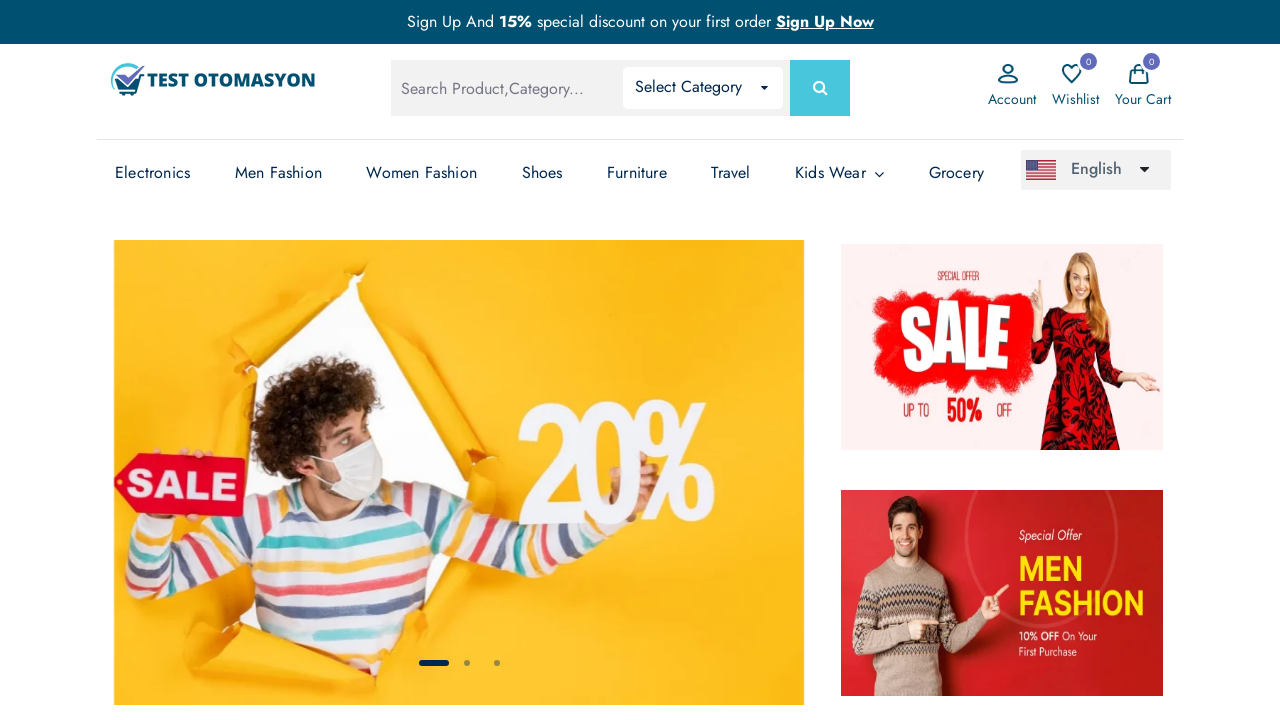

Navigated to testotomasyonu.com homepage
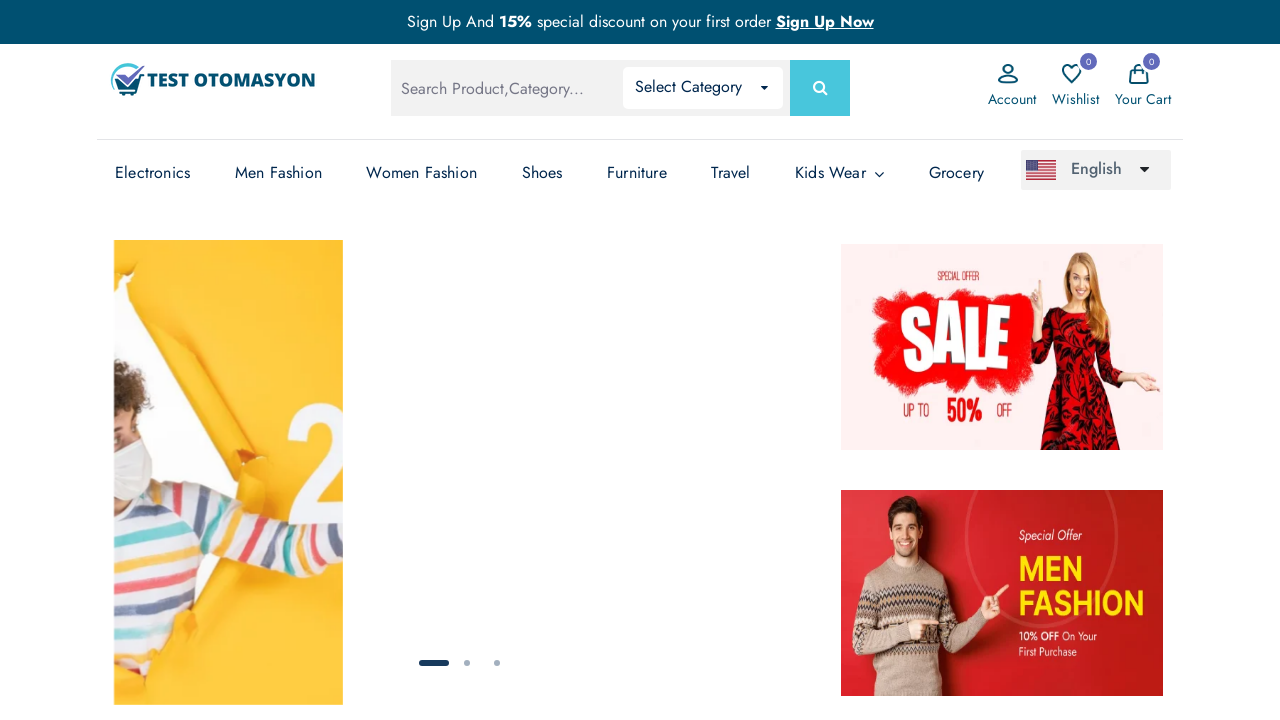

Located logo element using XPath
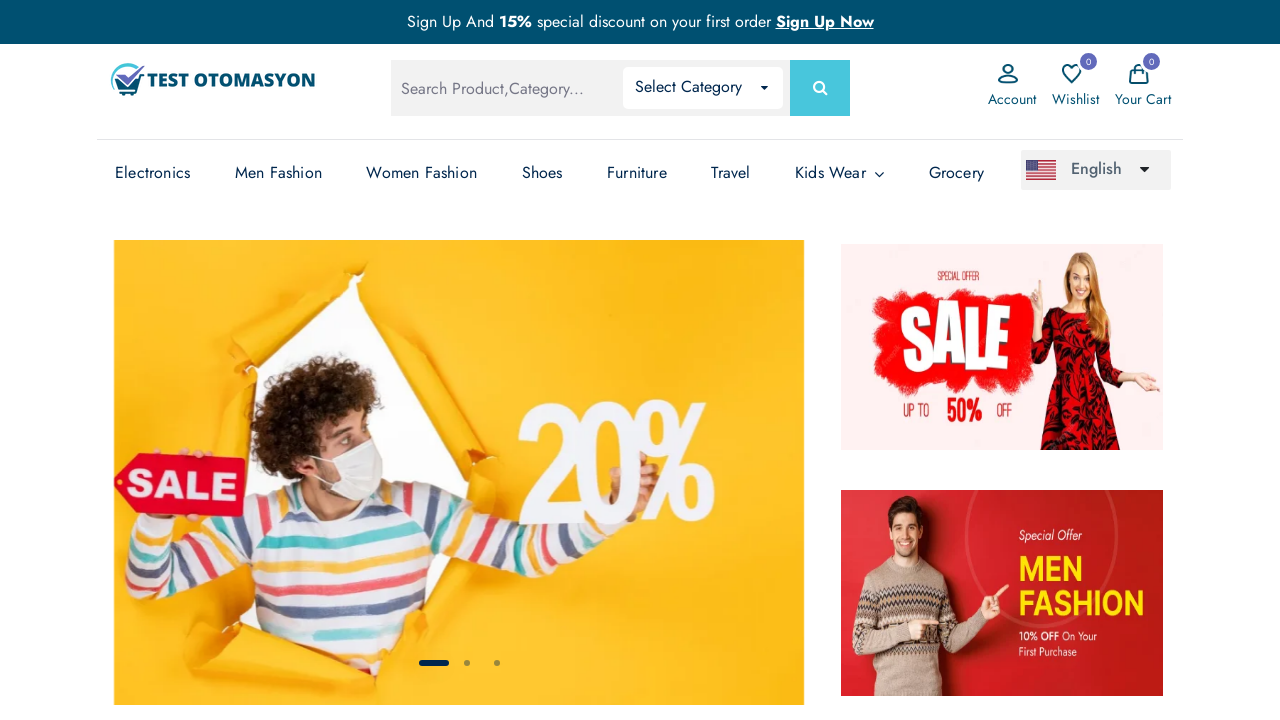

Verified logo element is visible on the homepage
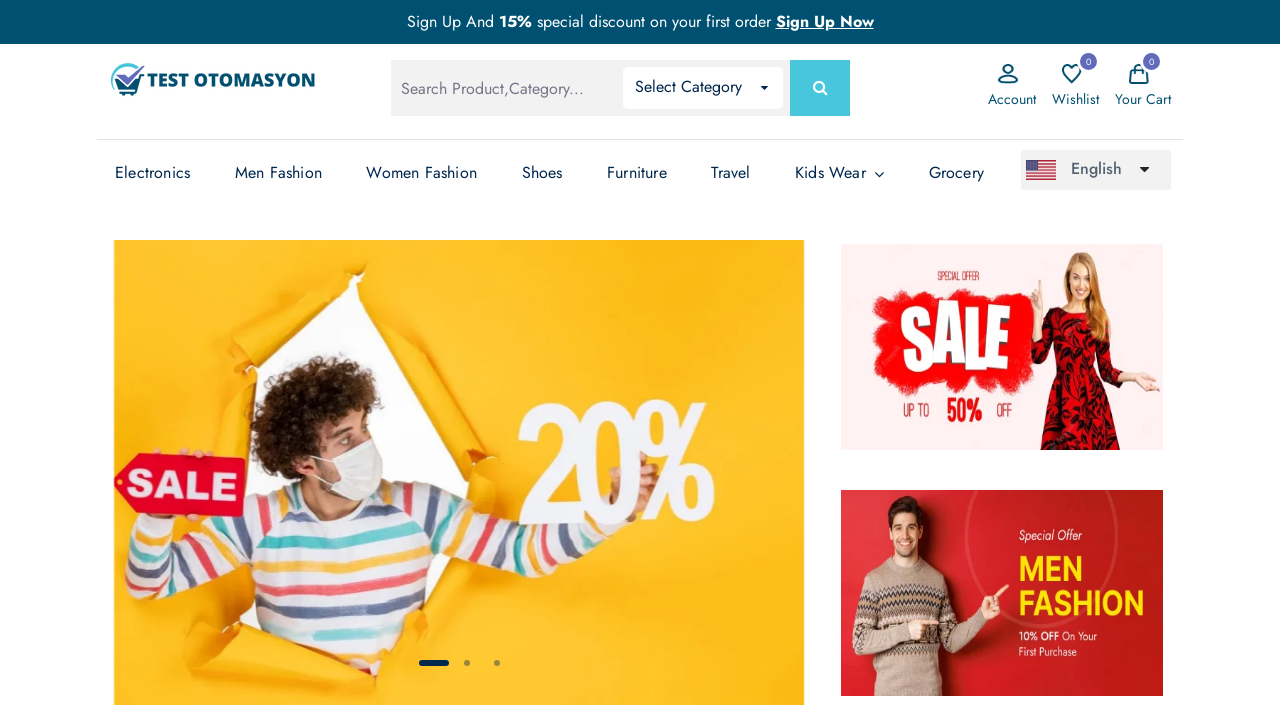

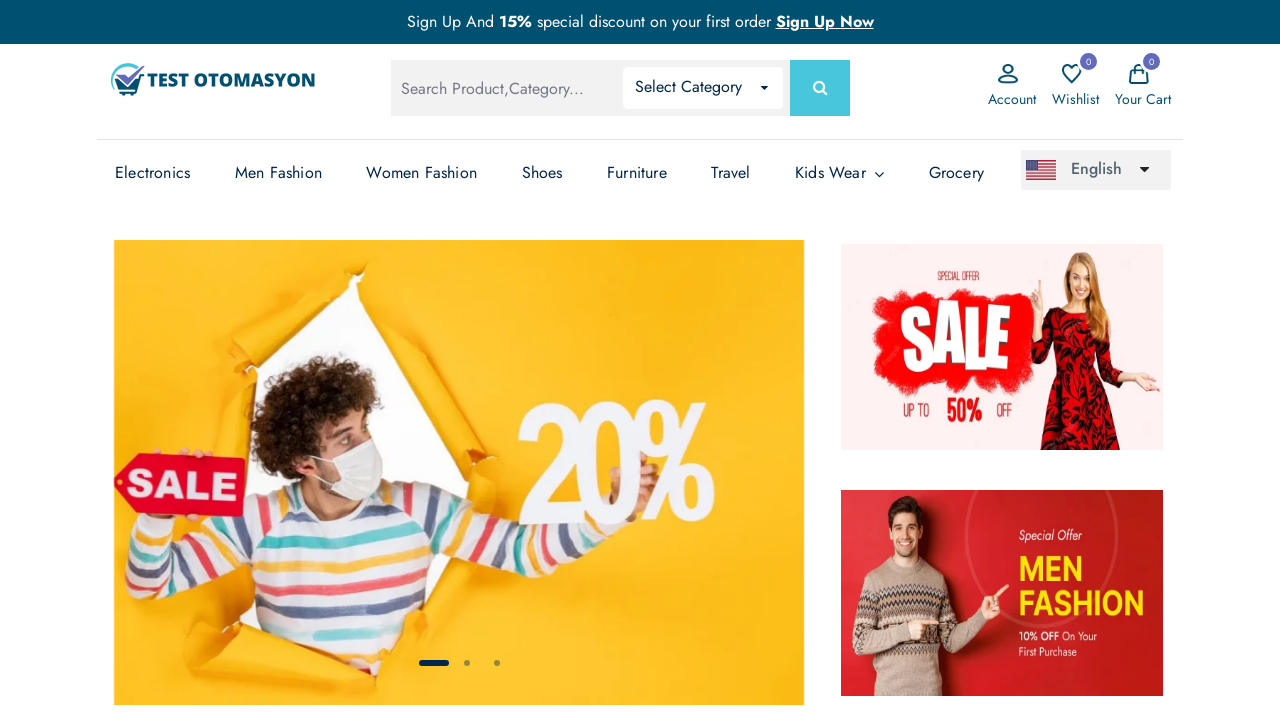